Tests Last Name field validation with lowercase characters and spaces greater than 10

Starting URL: https://buggy.justtestit.org/register

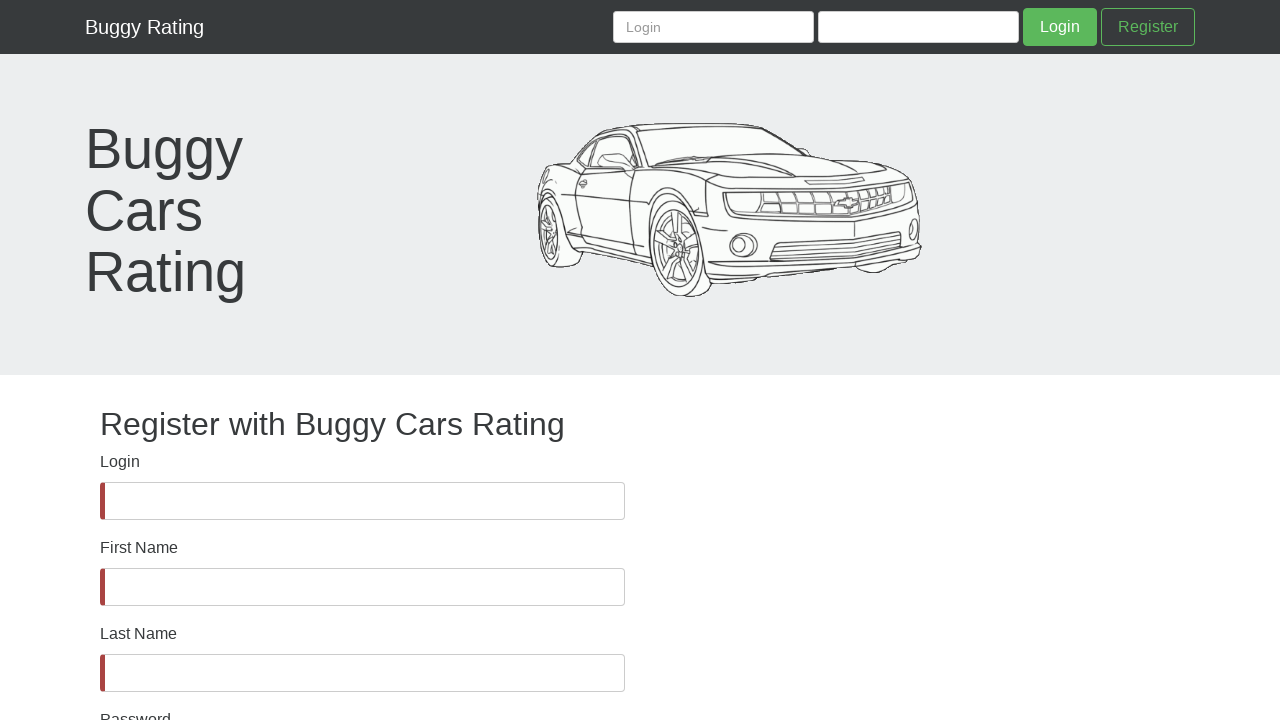

lastName field became visible
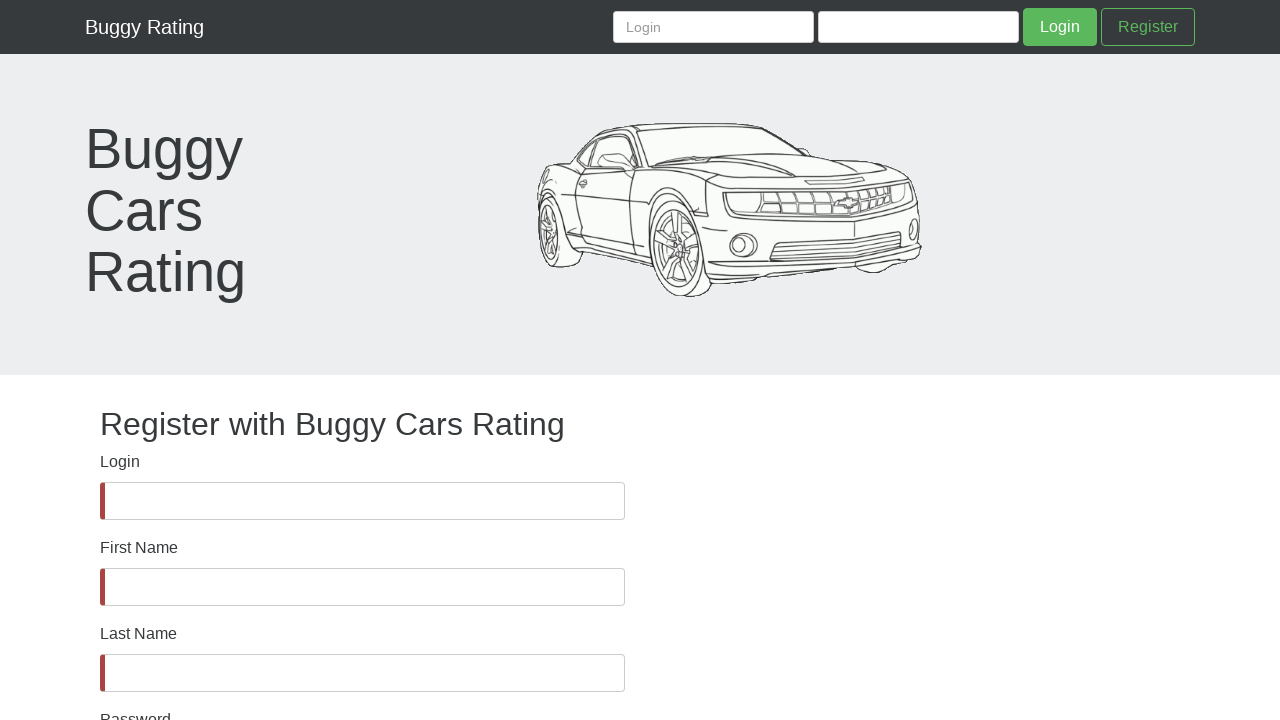

Filled lastName field with lowercase characters and spaces (> 10 characters) on #lastName
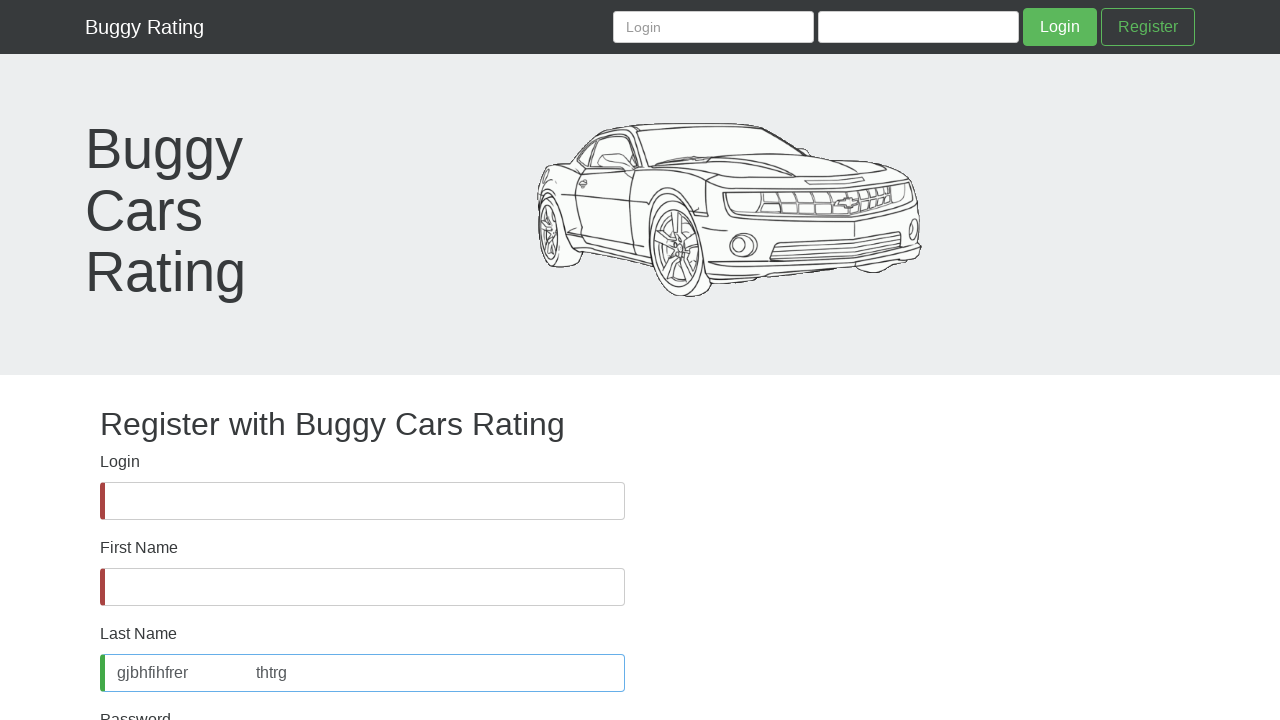

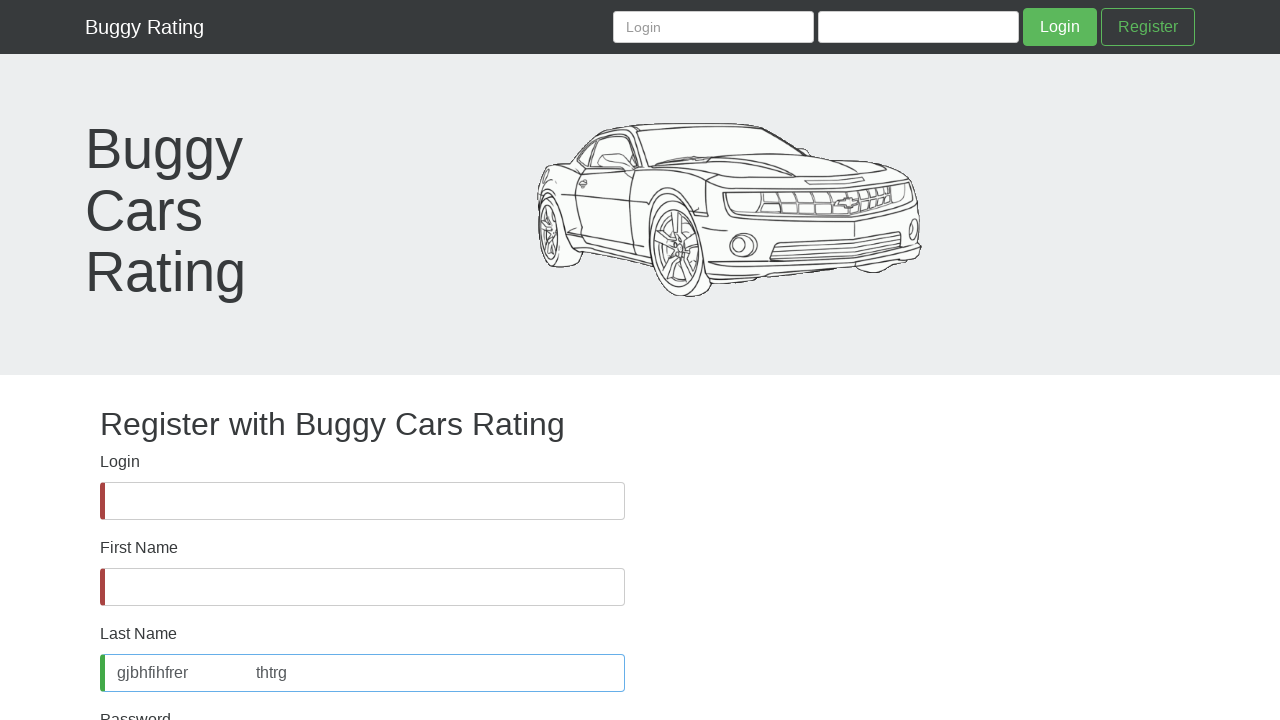